Tests editing a todo item by double-clicking and entering new text

Starting URL: https://demo.playwright.dev/todomvc

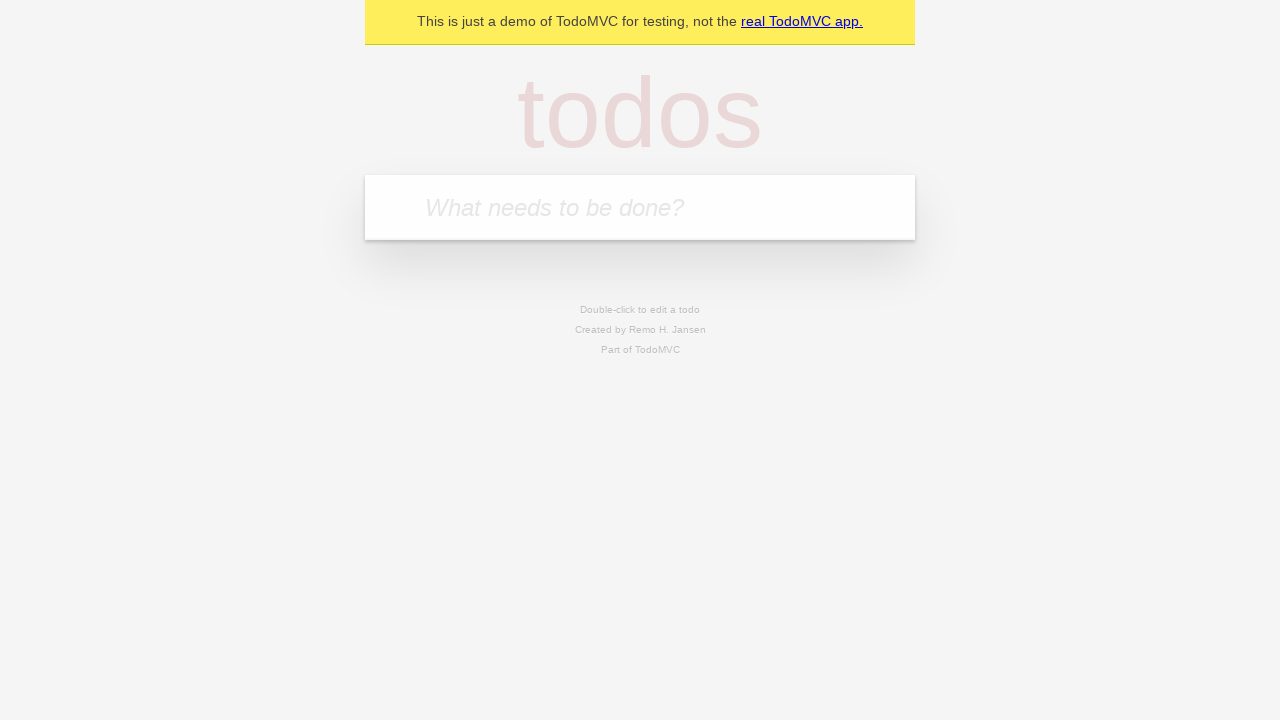

Filled first todo input with 'buy some cheese' on internal:attr=[placeholder="What needs to be done?"i]
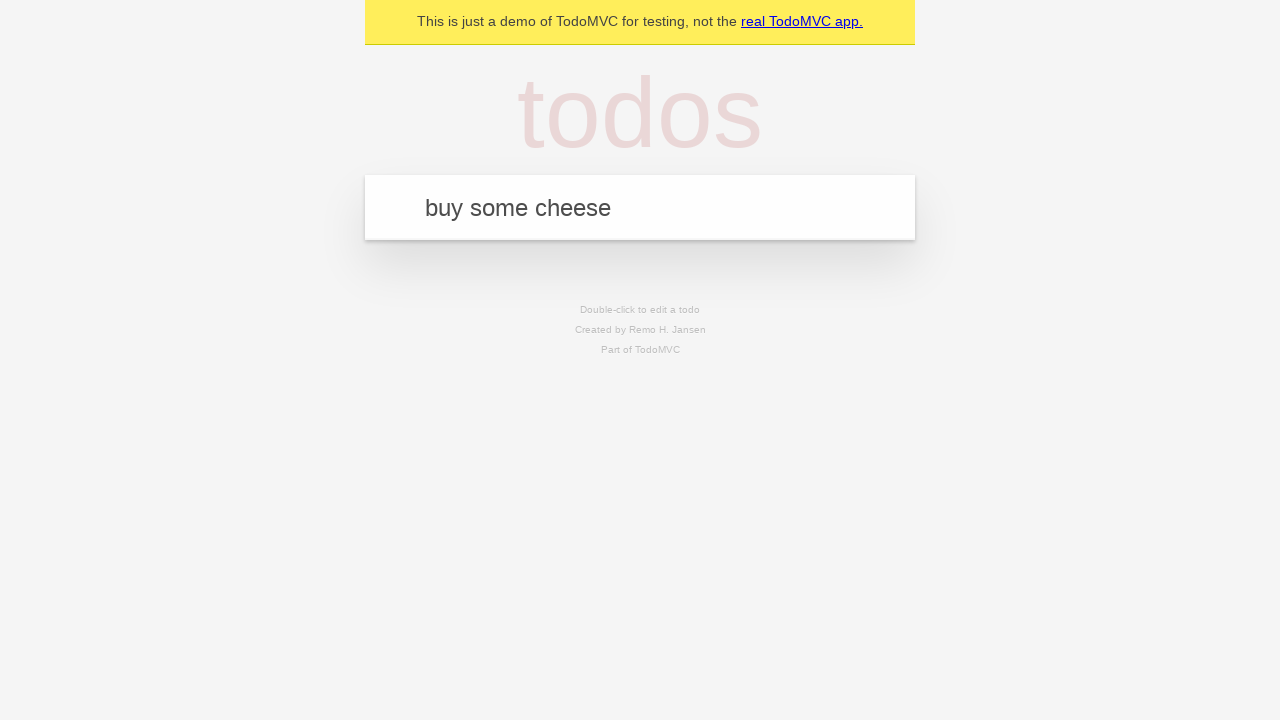

Pressed Enter to create first todo item on internal:attr=[placeholder="What needs to be done?"i]
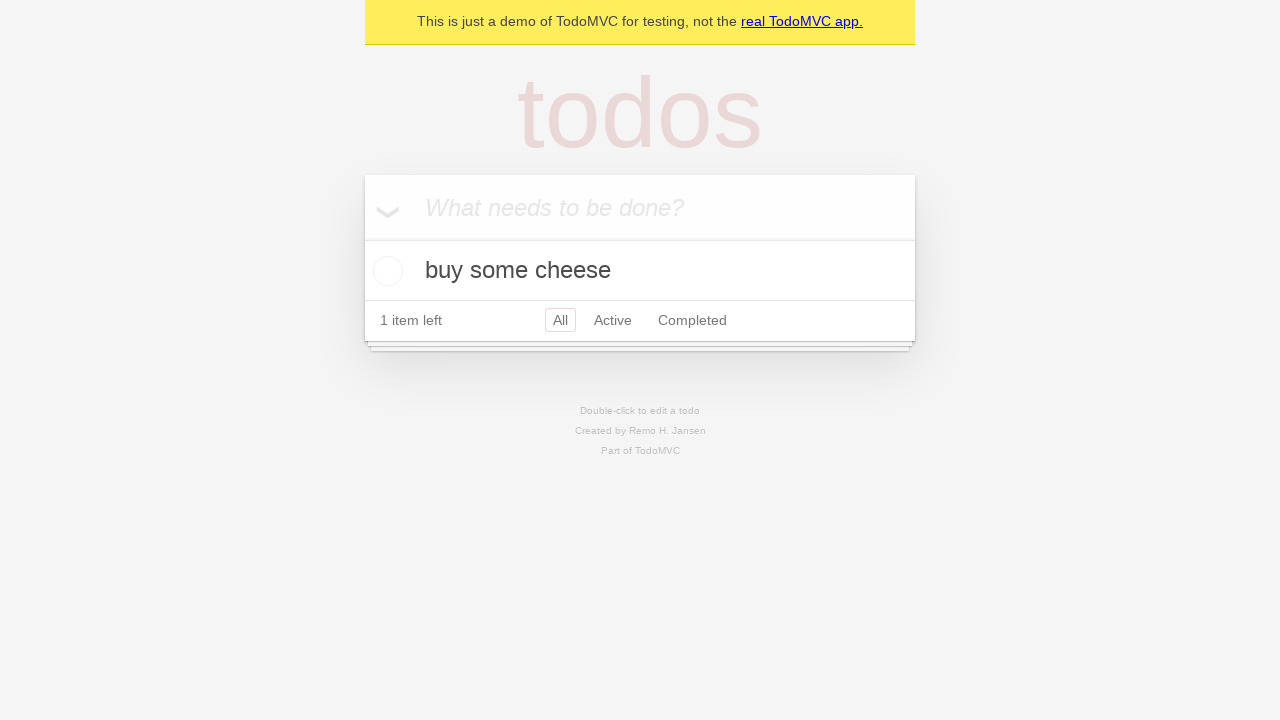

Filled second todo input with 'feed the cat' on internal:attr=[placeholder="What needs to be done?"i]
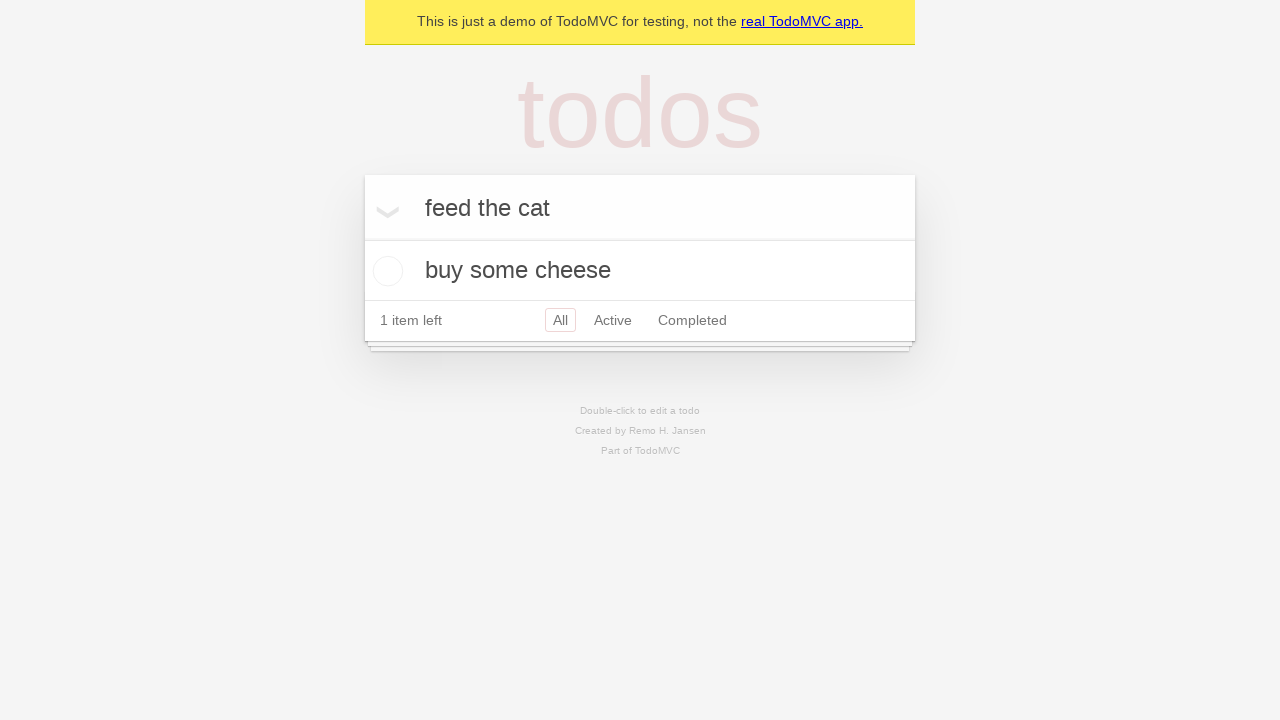

Pressed Enter to create second todo item on internal:attr=[placeholder="What needs to be done?"i]
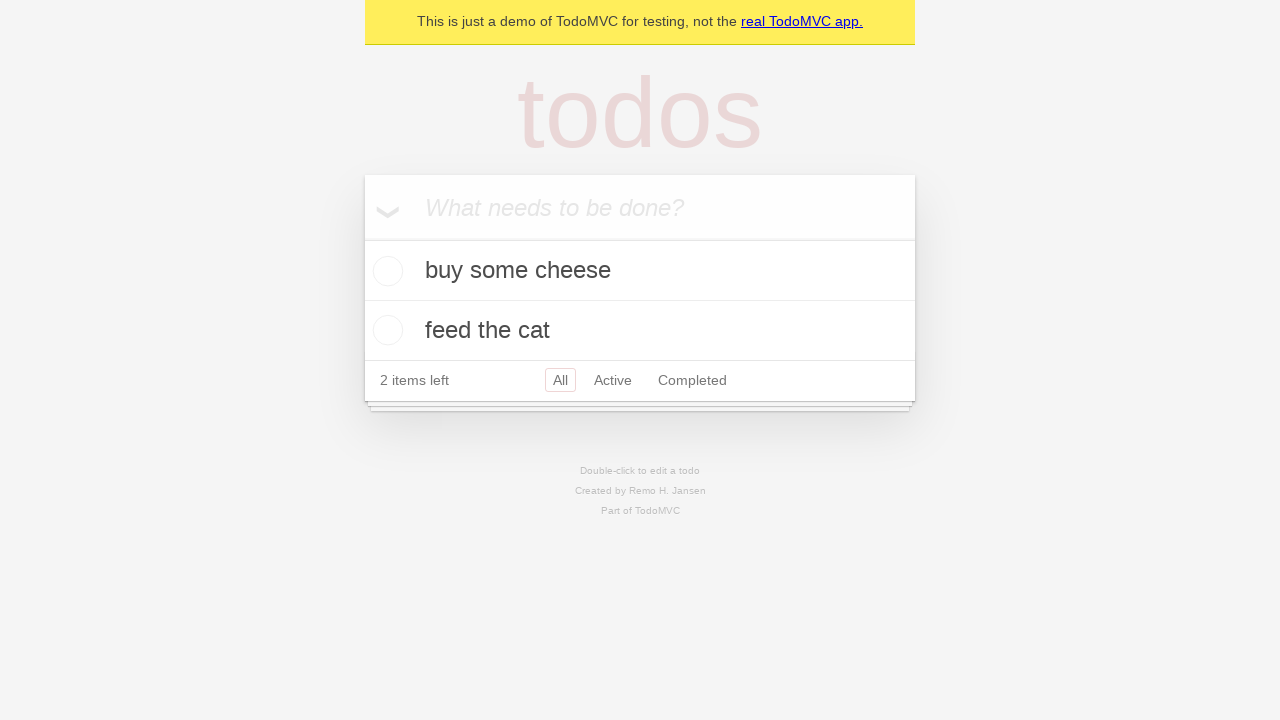

Filled third todo input with 'book a doctors appointment' on internal:attr=[placeholder="What needs to be done?"i]
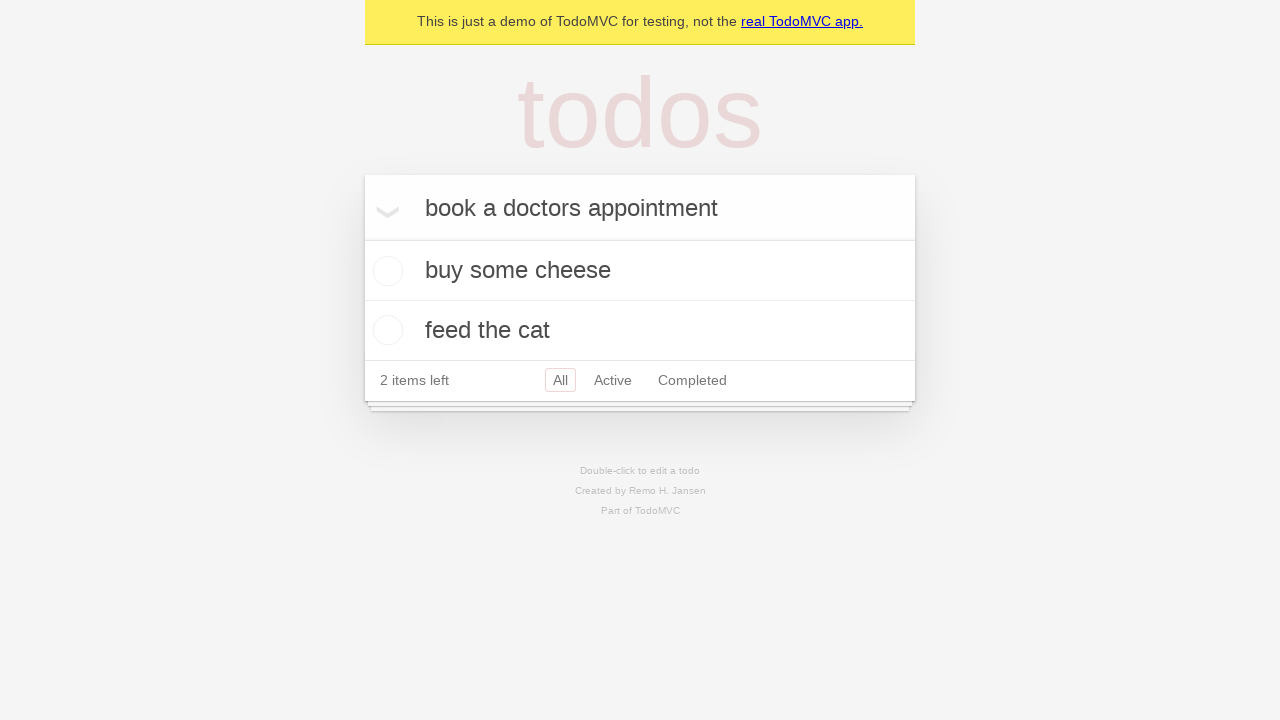

Pressed Enter to create third todo item on internal:attr=[placeholder="What needs to be done?"i]
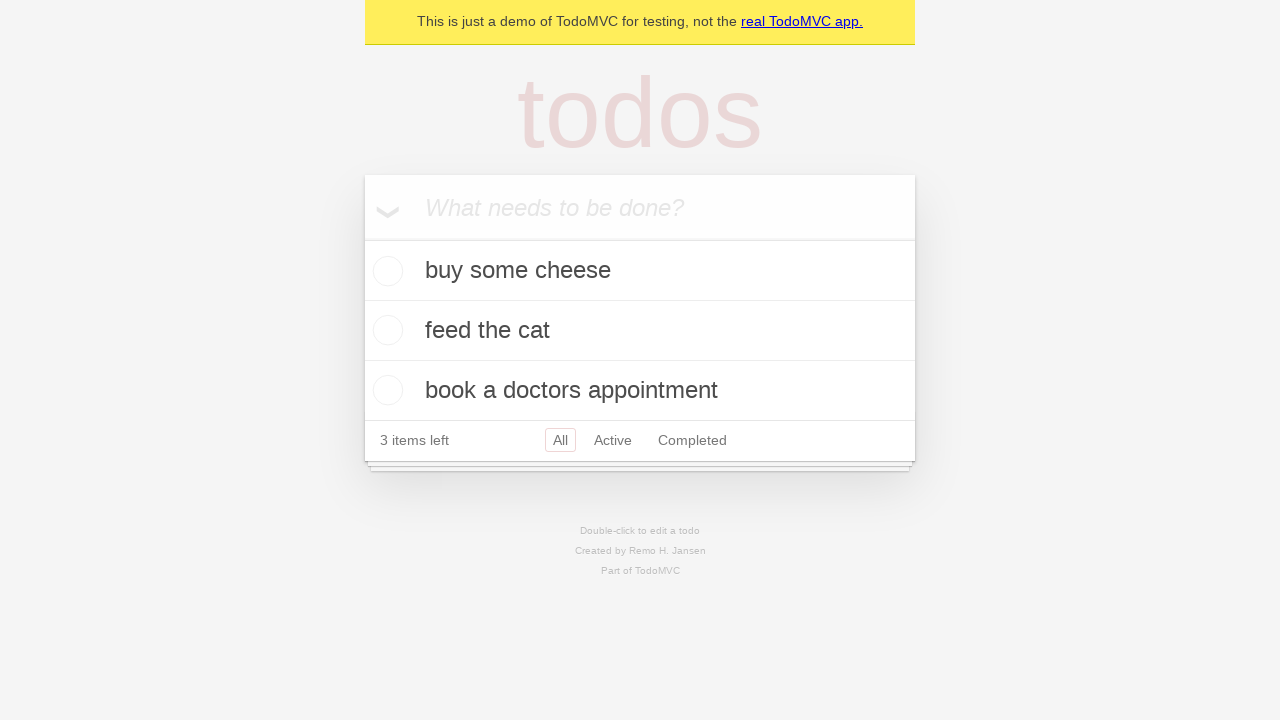

Waited for todo items to be loaded in the DOM
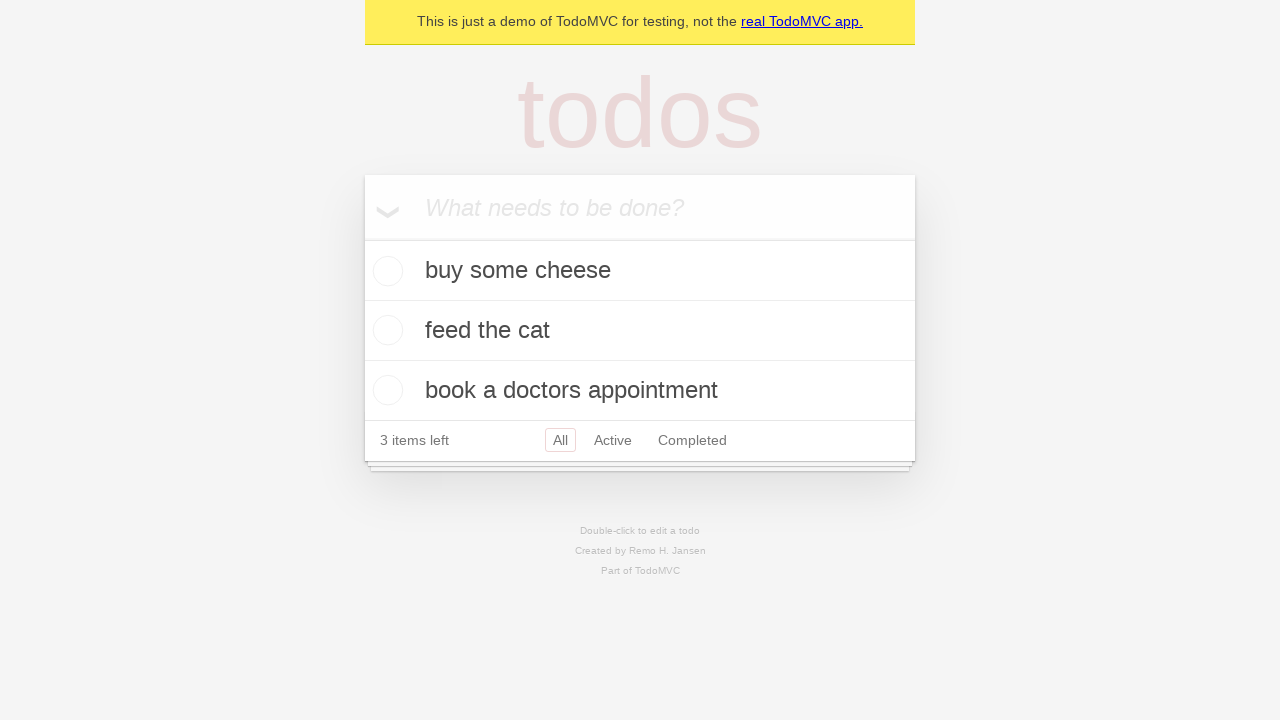

Retrieved all todo items
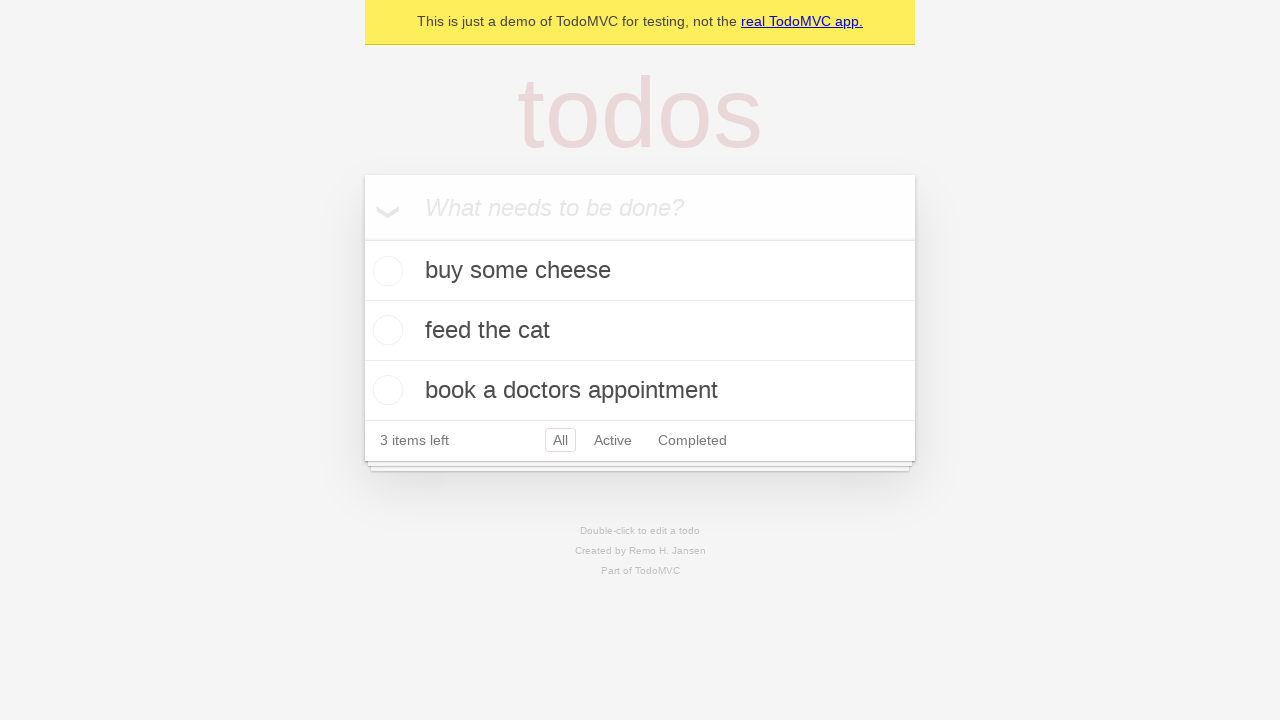

Selected the second todo item
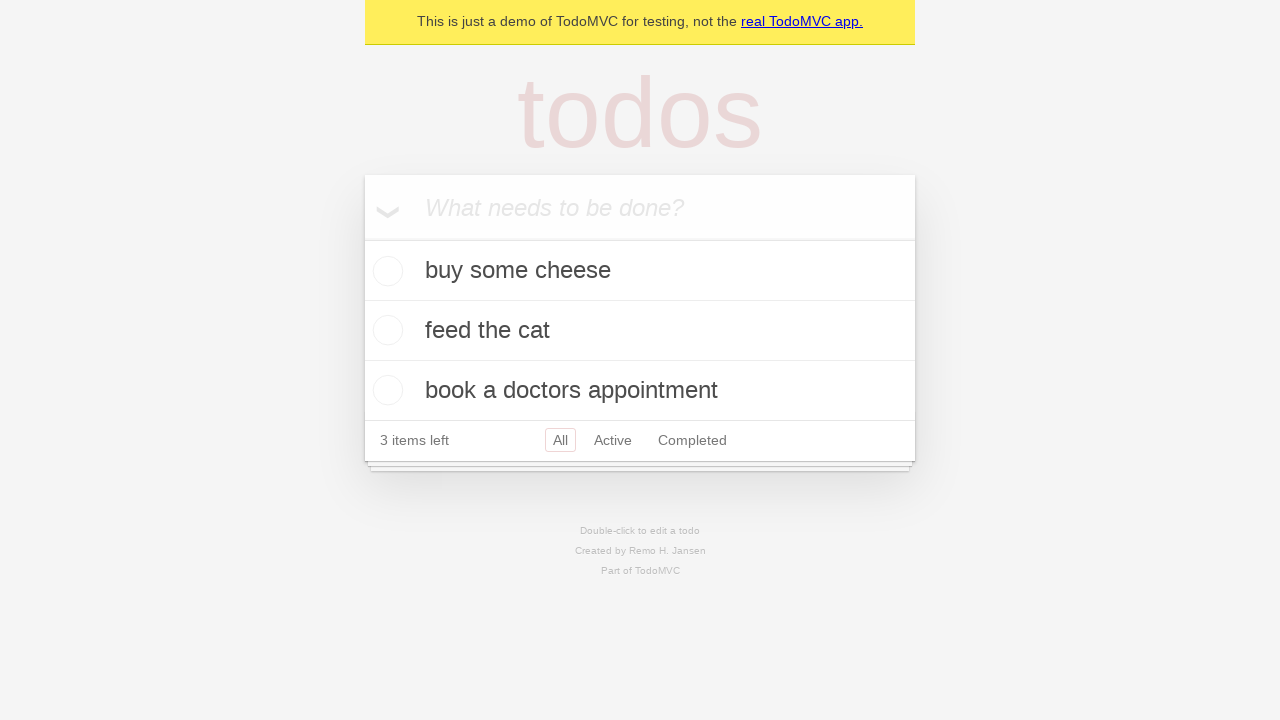

Double-clicked the second todo item to enter edit mode at (640, 331) on internal:testid=[data-testid="todo-item"s] >> nth=1
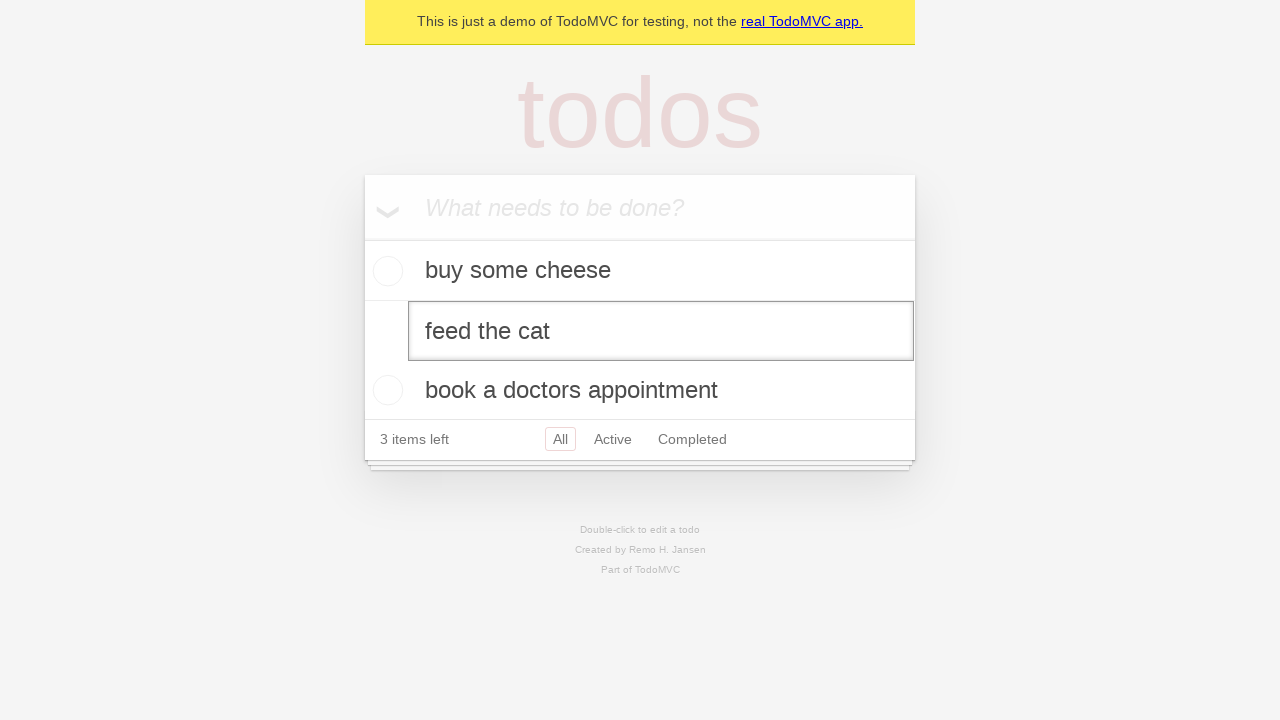

Filled edit textbox with new text 'buy some sausages' on internal:testid=[data-testid="todo-item"s] >> nth=1 >> internal:role=textbox[nam
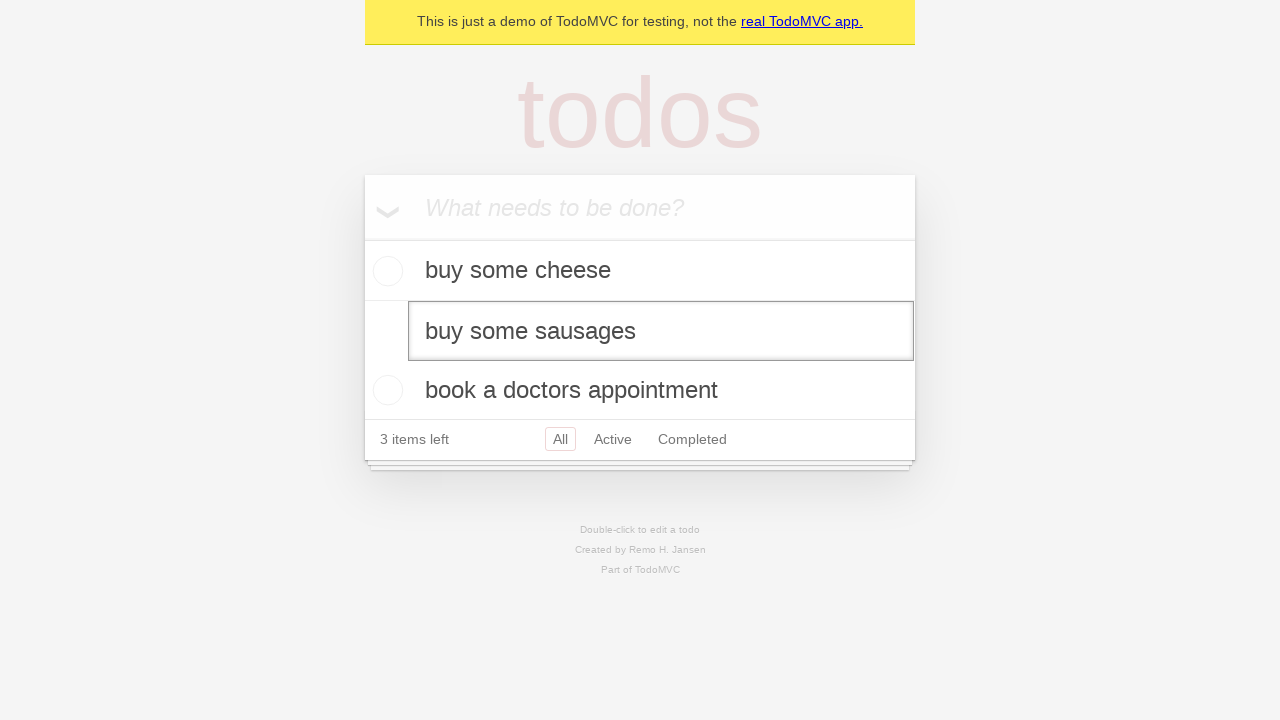

Pressed Enter to confirm the edited todo text on internal:testid=[data-testid="todo-item"s] >> nth=1 >> internal:role=textbox[nam
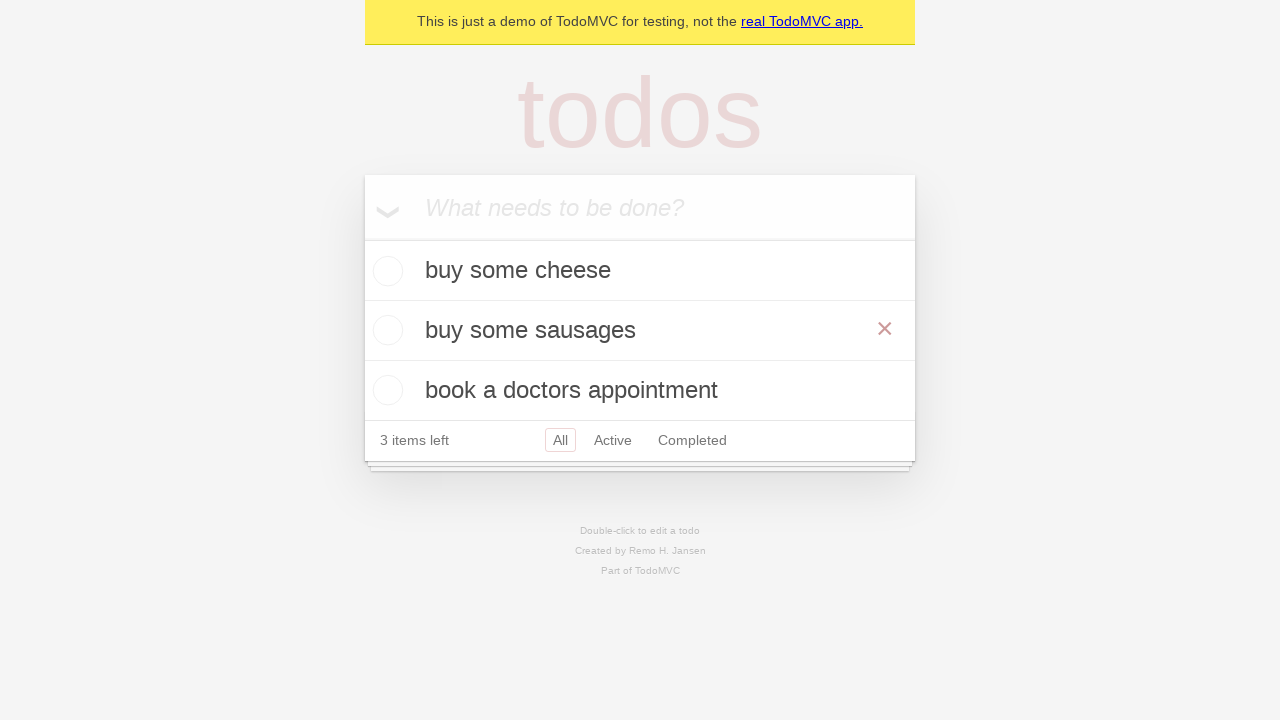

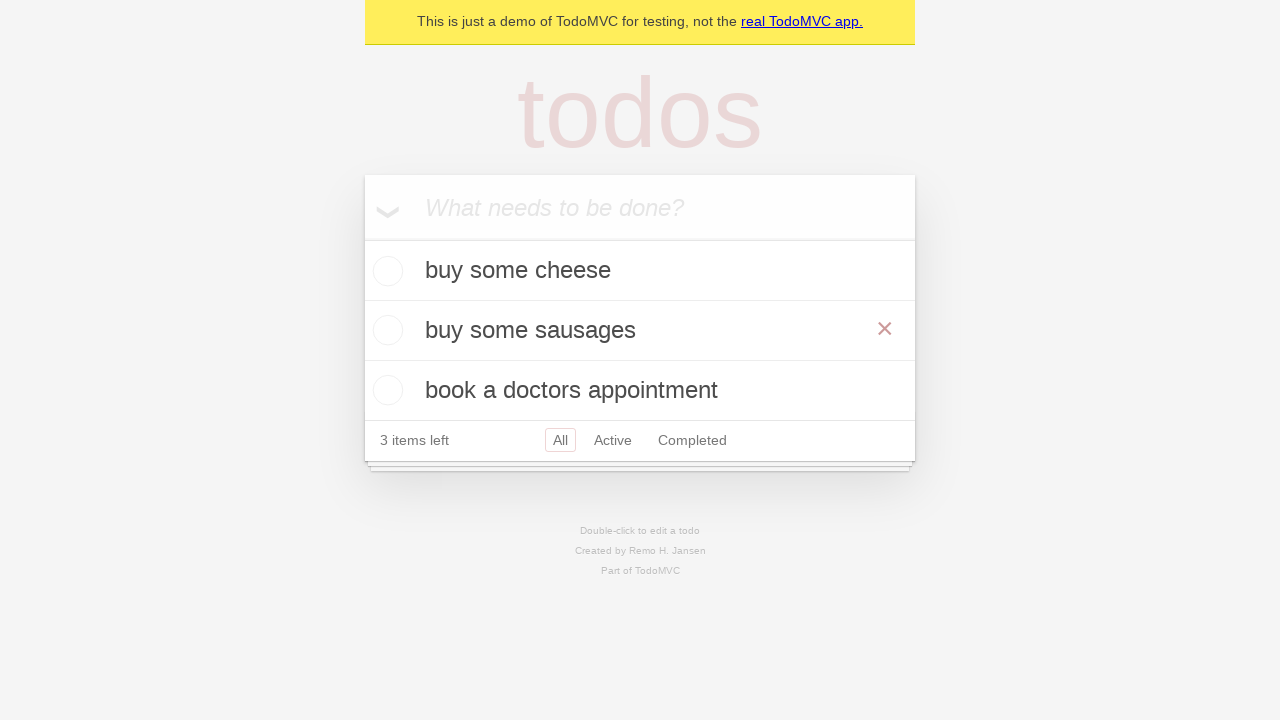